Tests noiselife.org by checking robots.txt, then navigating to the homepage and verifying the page title.

Starting URL: http://noiselife.org/robots.txt

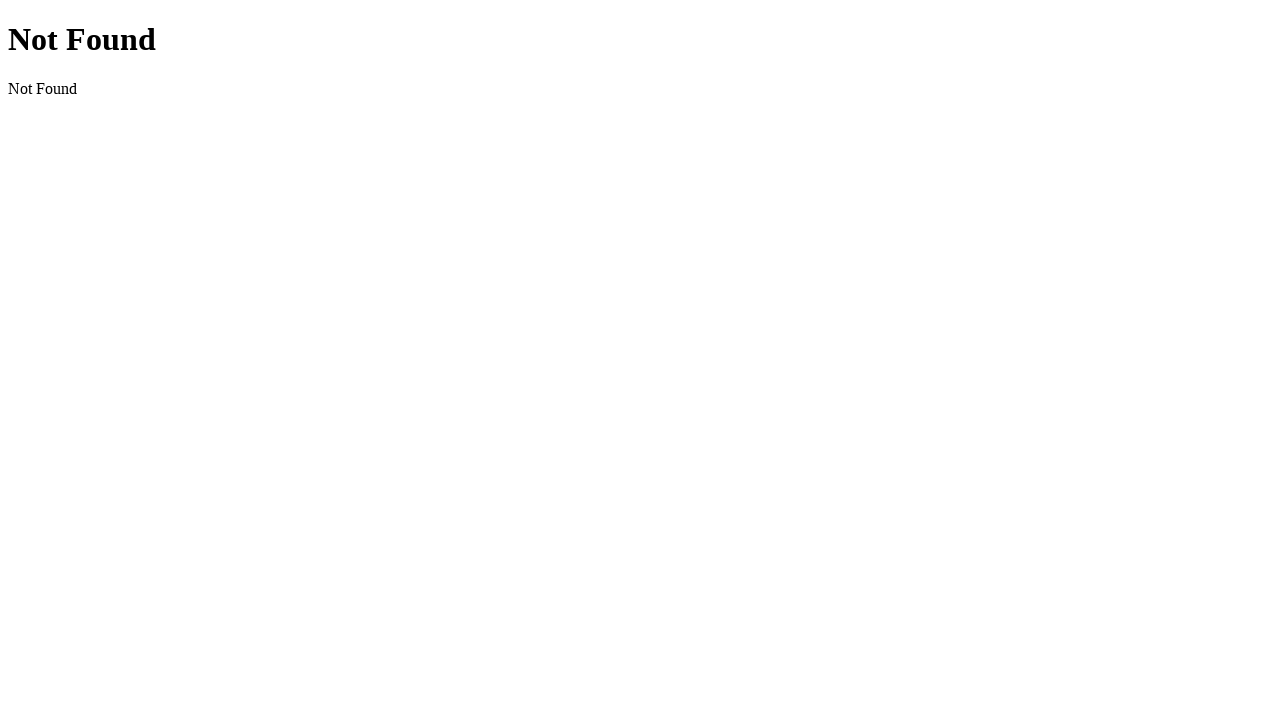

Navigated to http://noiselife.org homepage
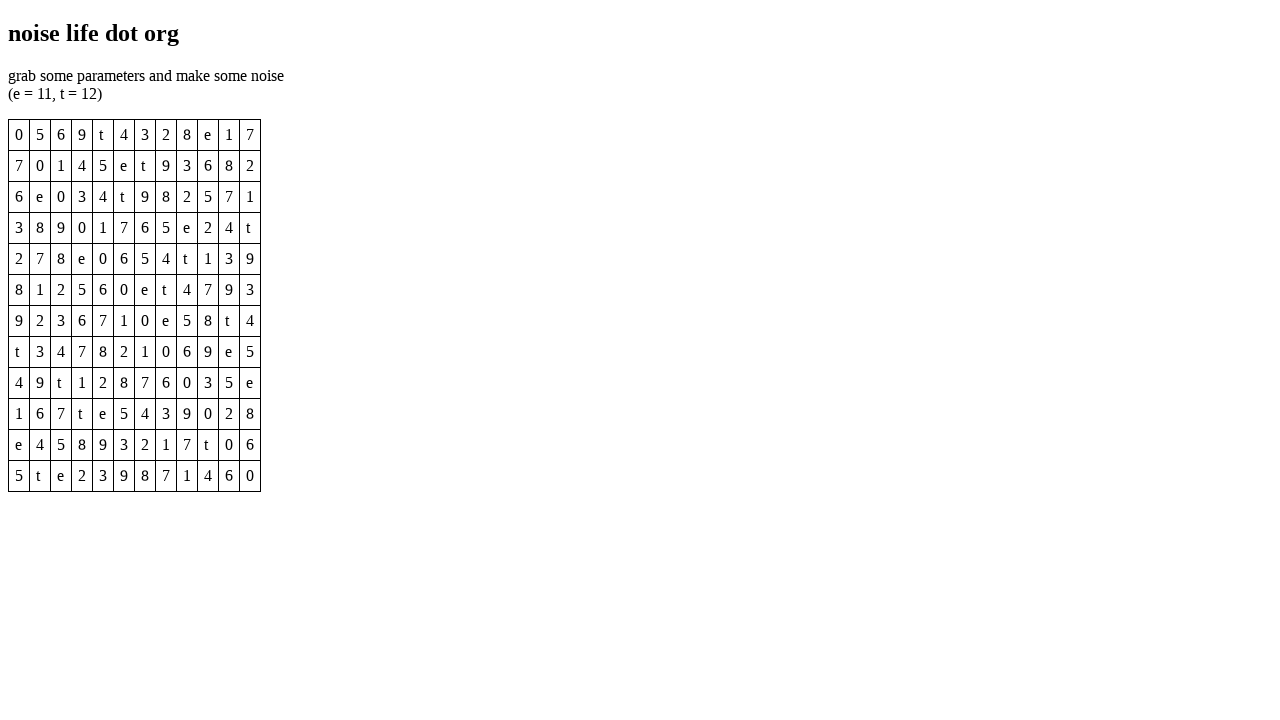

Waited for page to reach domcontentloaded state
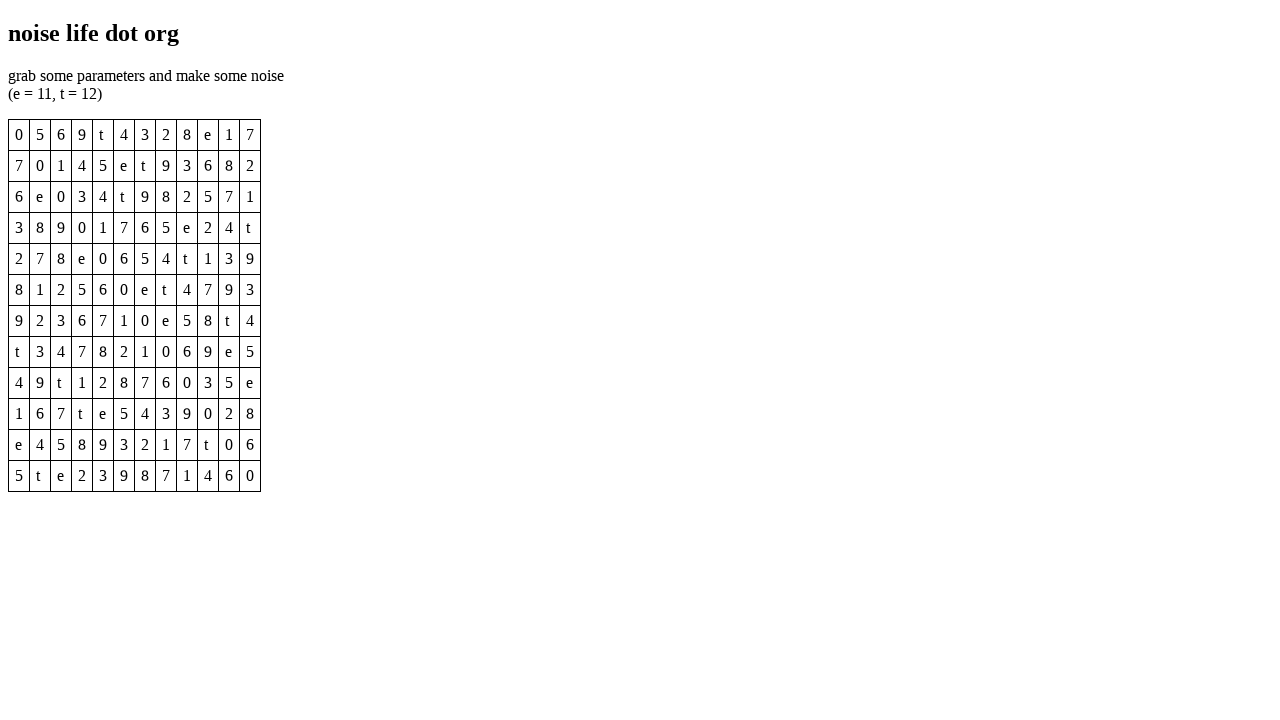

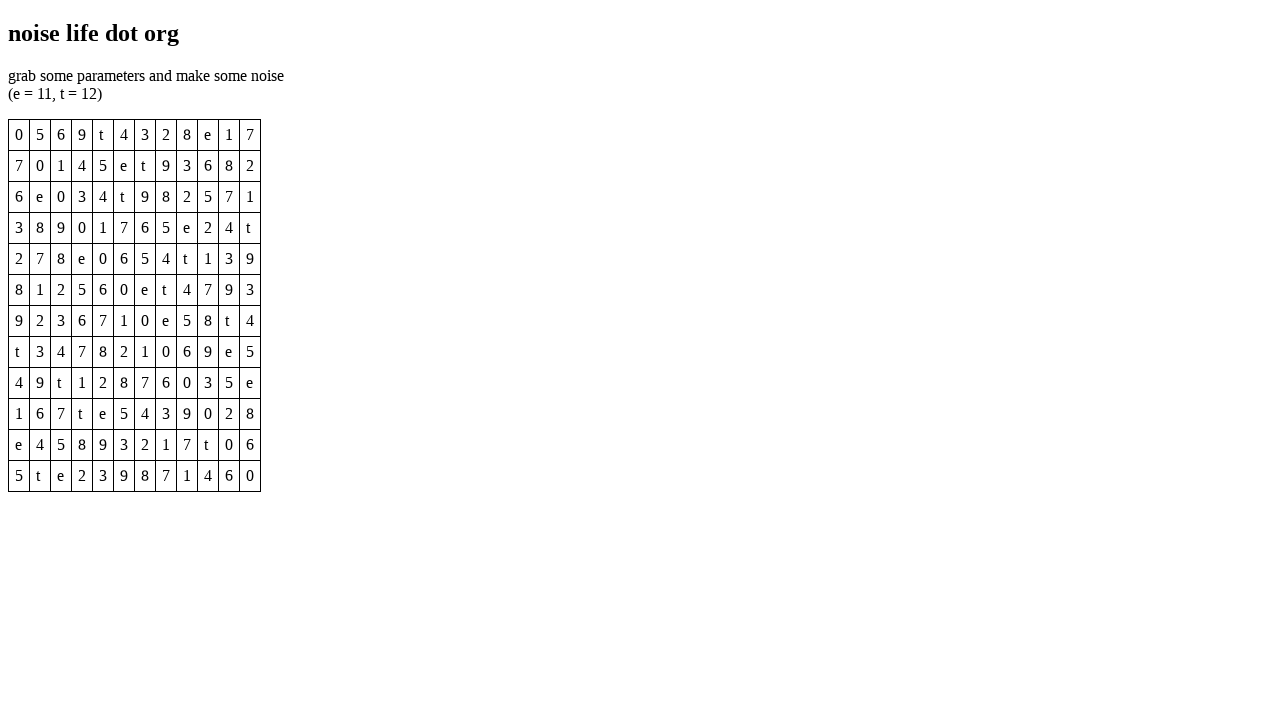